Tests dropdown functionality by selecting product, color, and shipment options from various dropdown types, then submitting the form

Starting URL: https://techglobal-training.com/frontend/dropdowns

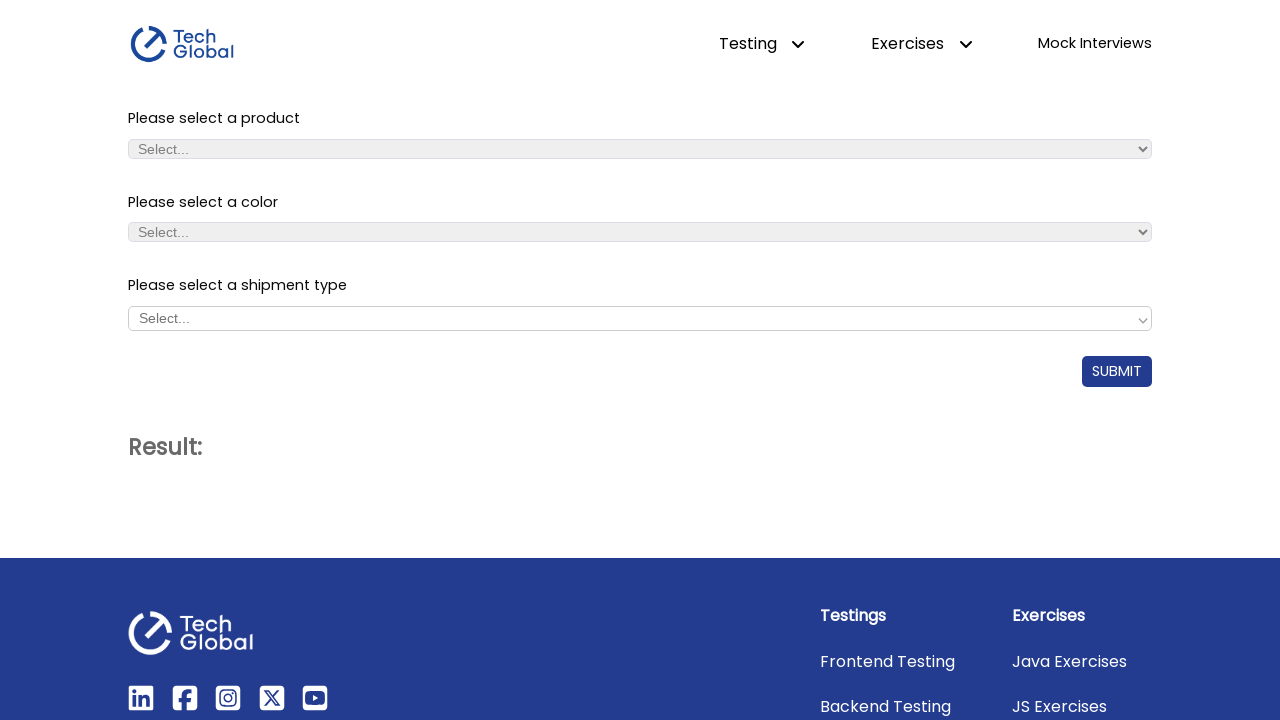

Selected 'iPhone 14 Pro Max' from product dropdown on #product_dropdown
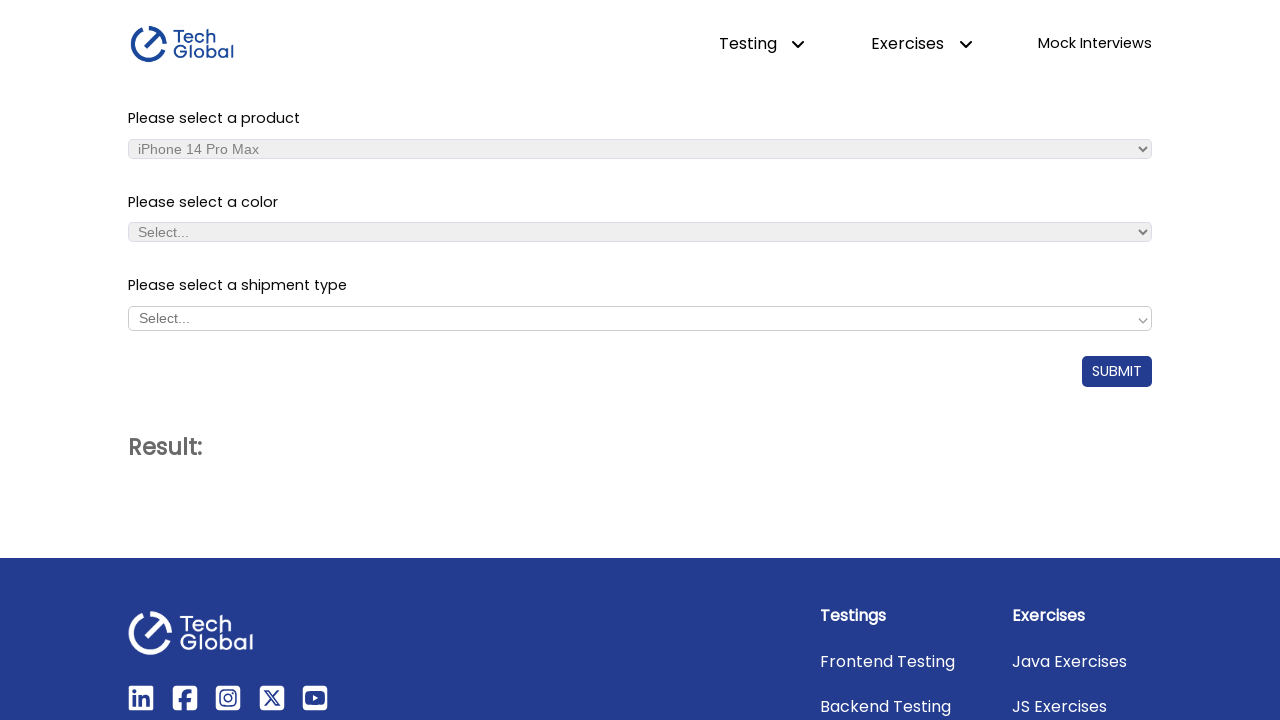

Selected 'Black' from color dropdown on #color_dropdown
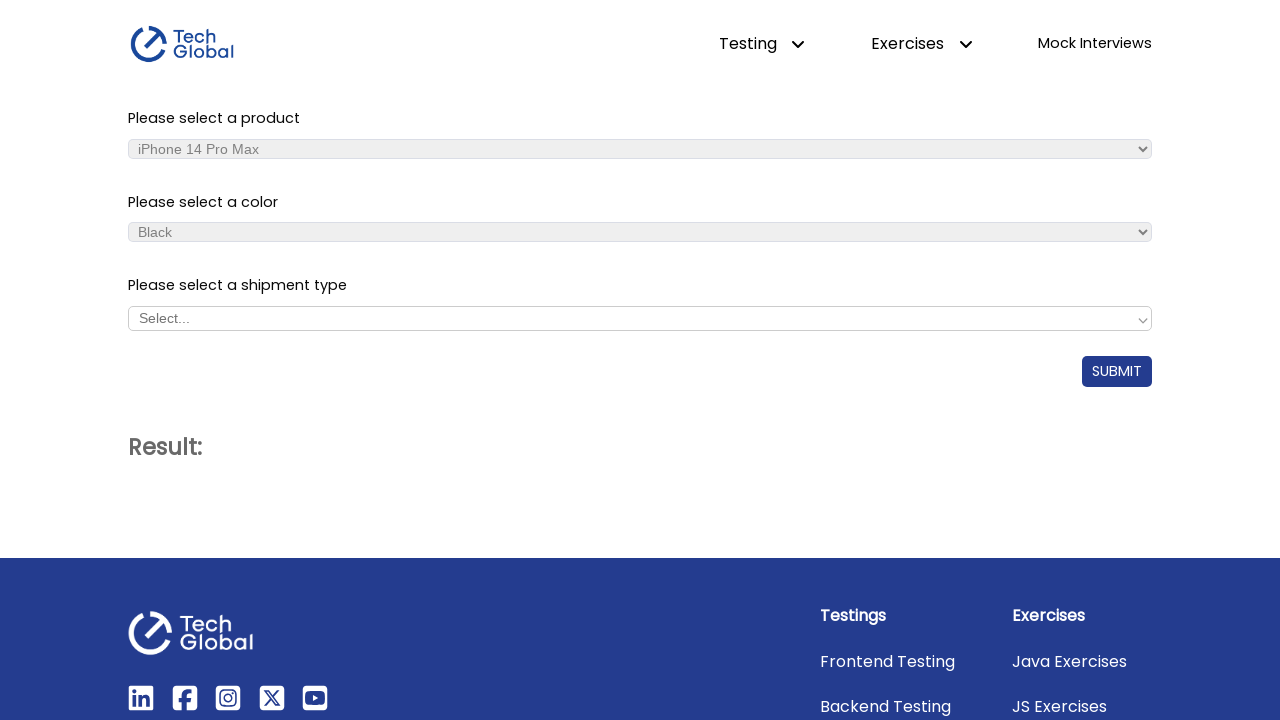

Clicked shipment dropdown to open options at (640, 318) on #shipment_dropdown
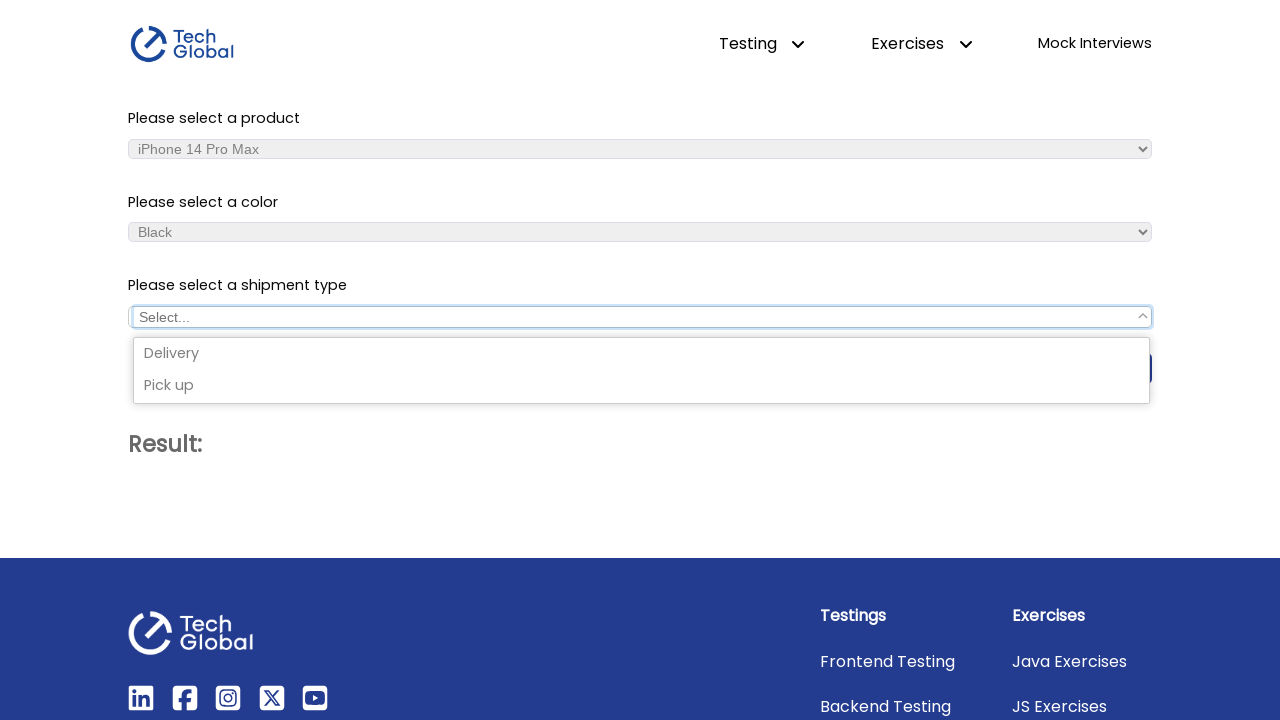

Selected 'Delivery' shipment option at (642, 354) on xpath=//span[text()='Delivery']
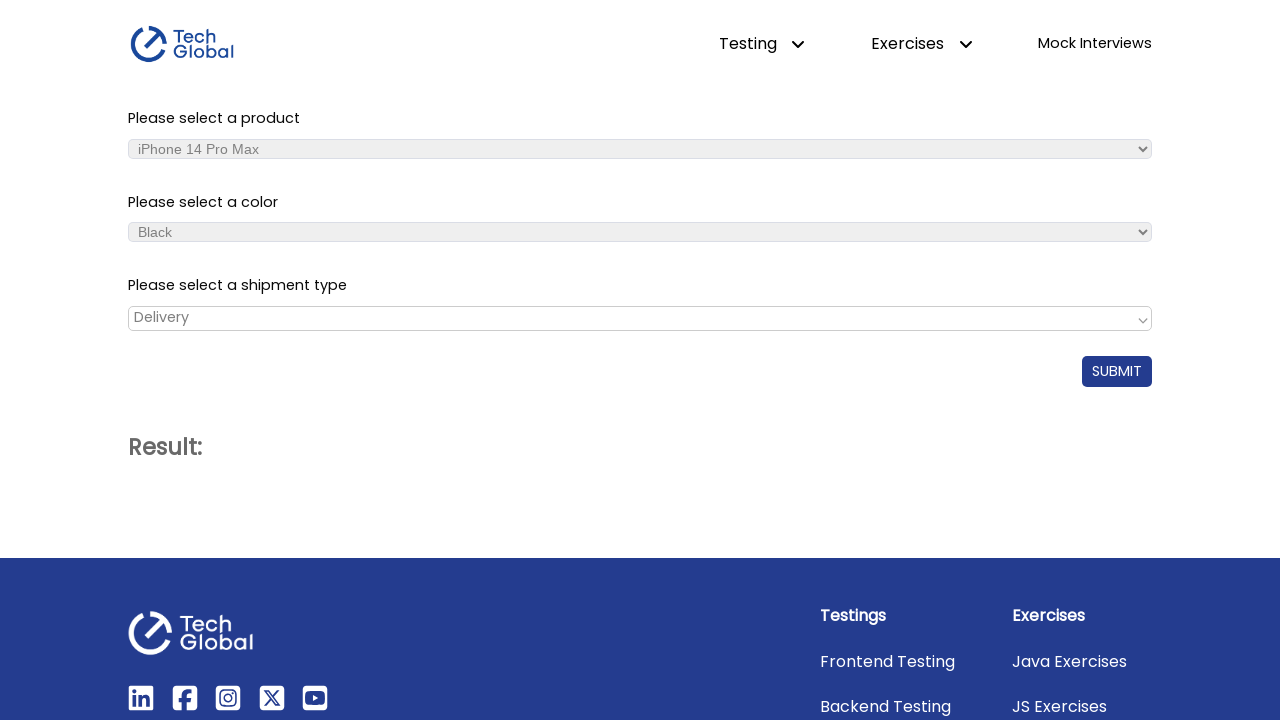

Clicked submit button to complete form submission at (1117, 371) on #submit
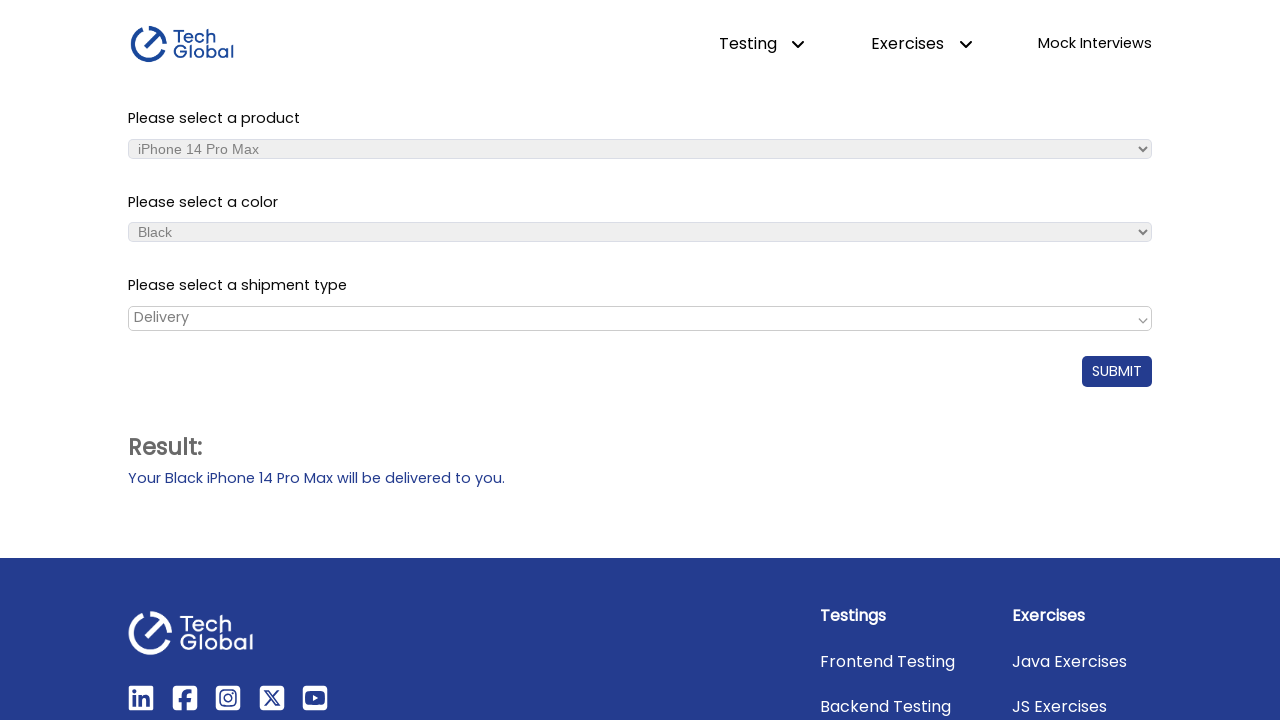

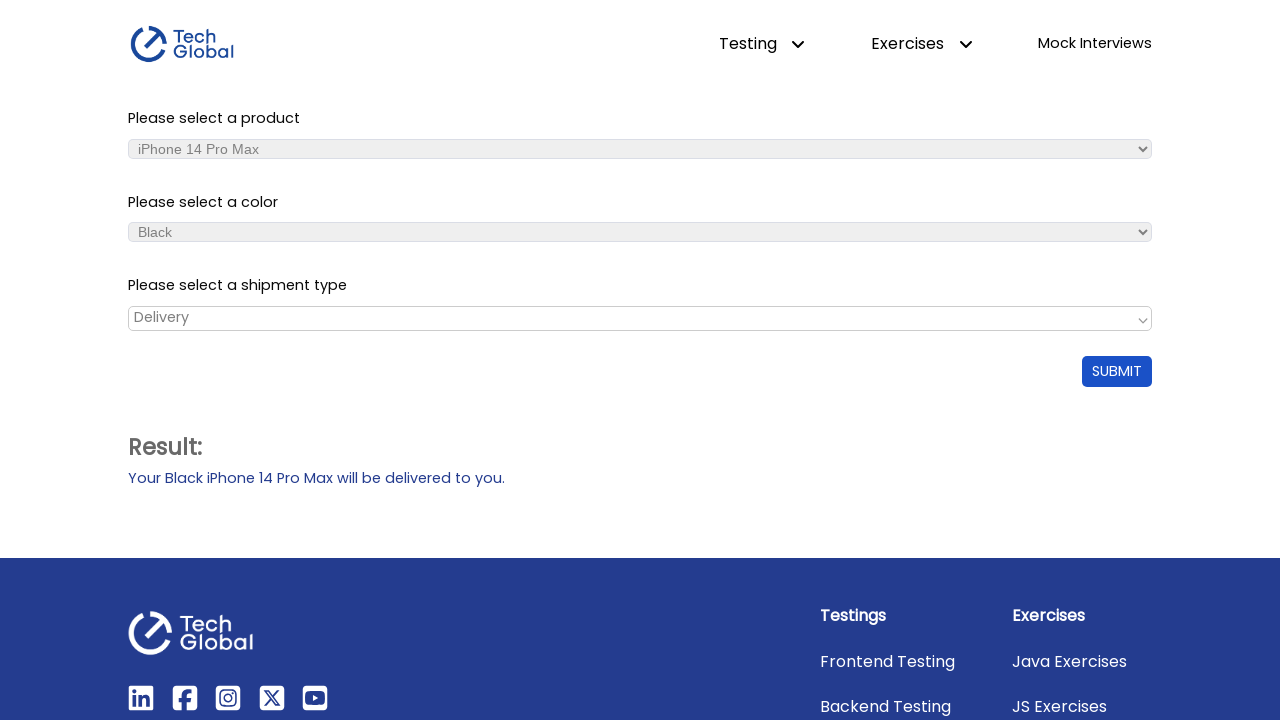